Tests dynamic loading functionality where an element is rendered after clicking a button and waiting for a loading bar to complete

Starting URL: http://the-internet.herokuapp.com/dynamic_loading/2

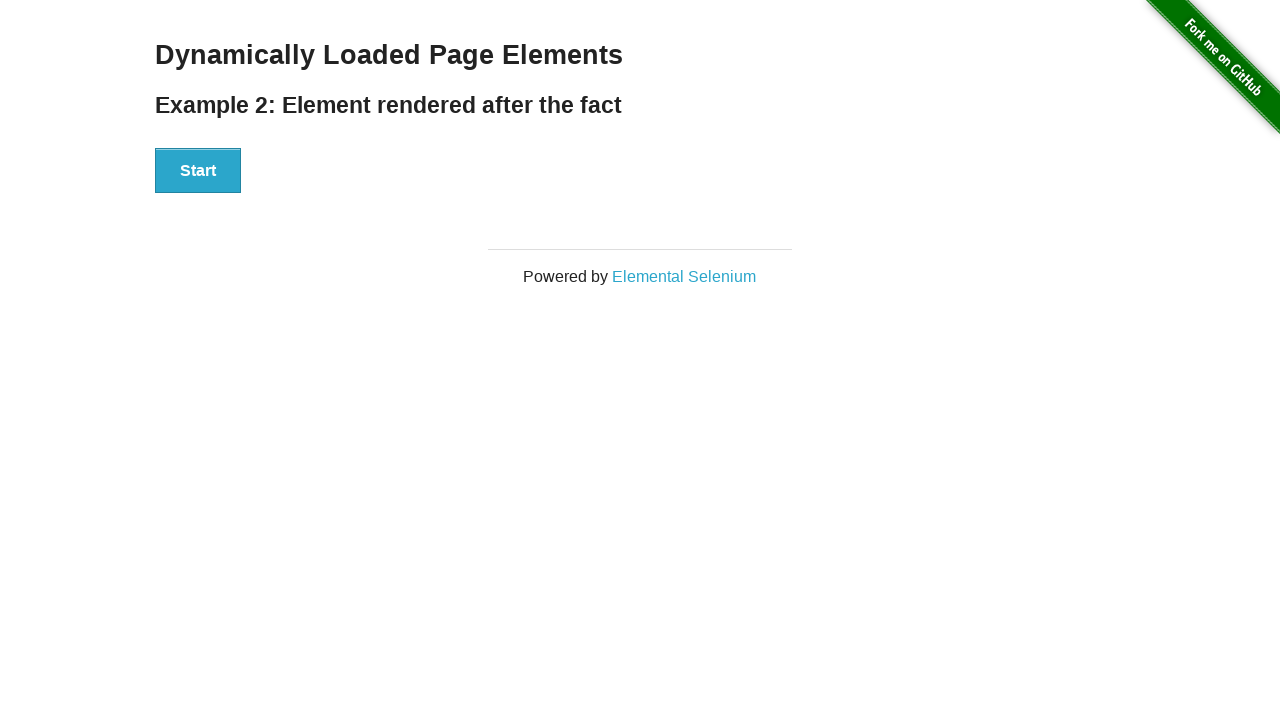

Clicked Start button to initiate dynamic loading at (198, 171) on #start button
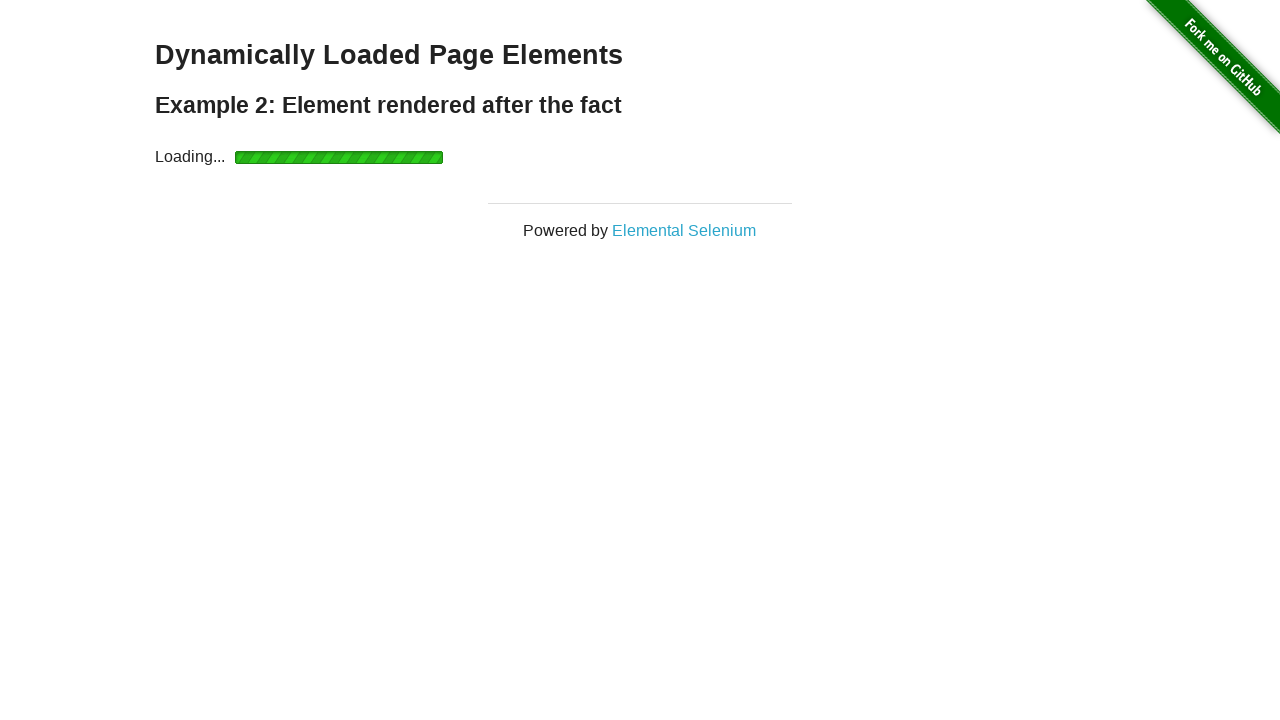

Loading bar completed and finish element became visible
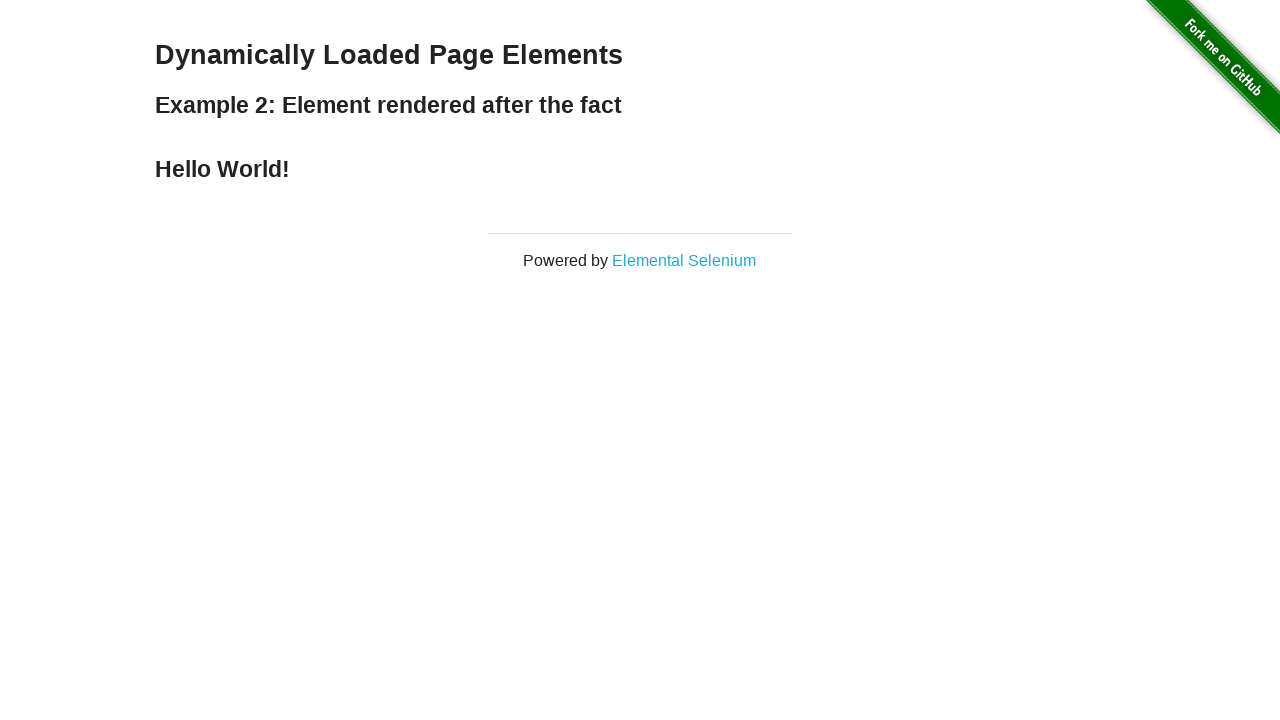

Verified that finish element contains correct text 'Hello World!'
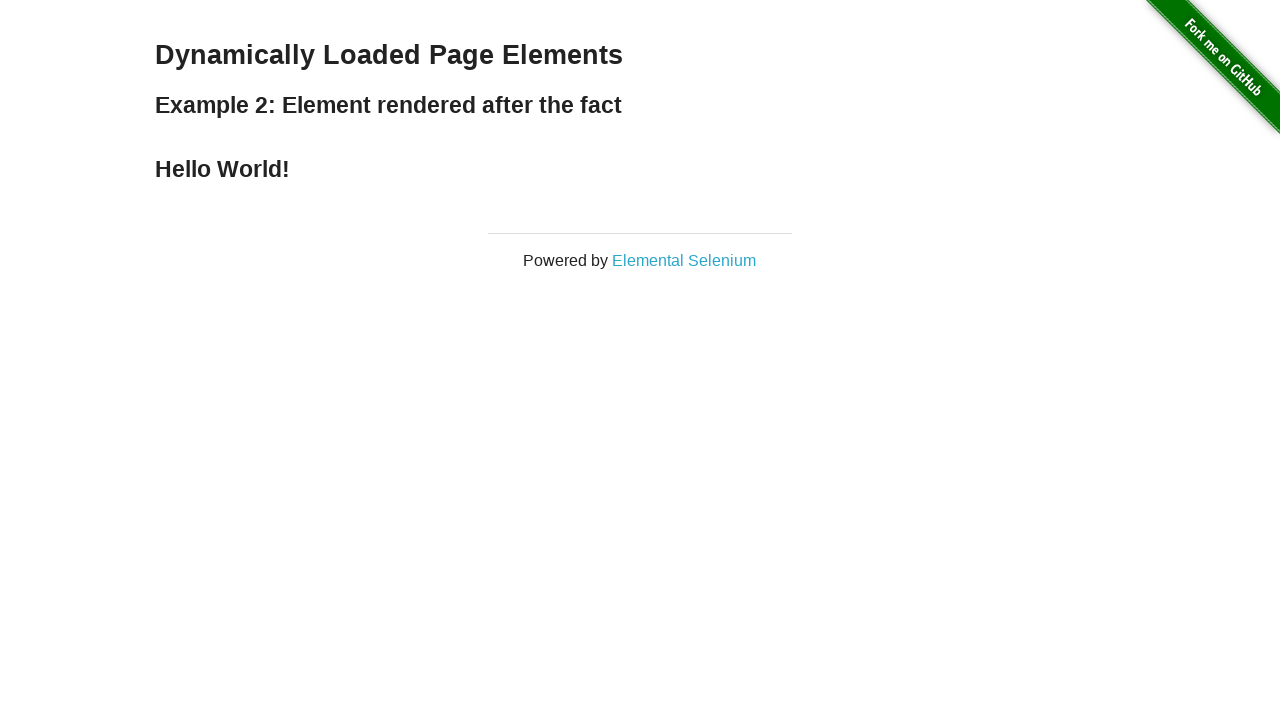

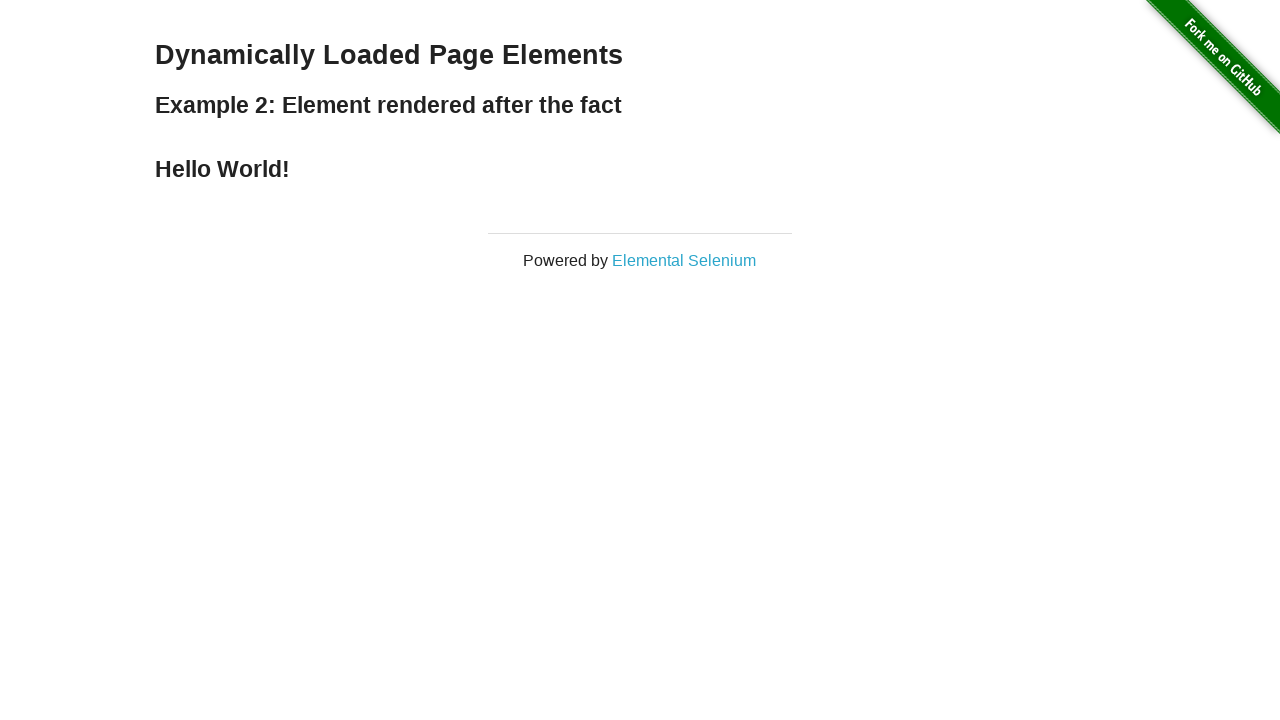